Tests sorting the Due column in ascending order by clicking the column header and verifying the values are sorted correctly using CSS pseudo-class selectors.

Starting URL: http://the-internet.herokuapp.com/tables

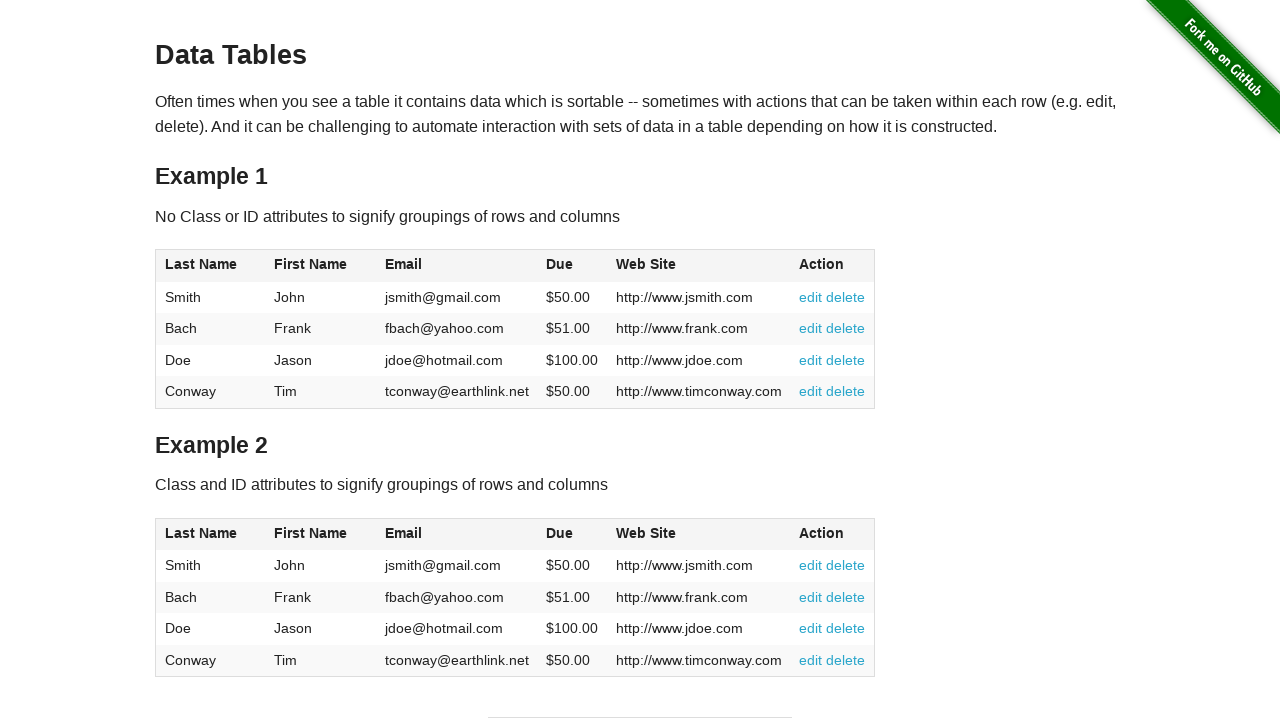

Clicked the Due column header to sort in ascending order at (572, 266) on #table1 thead tr th:nth-of-type(4)
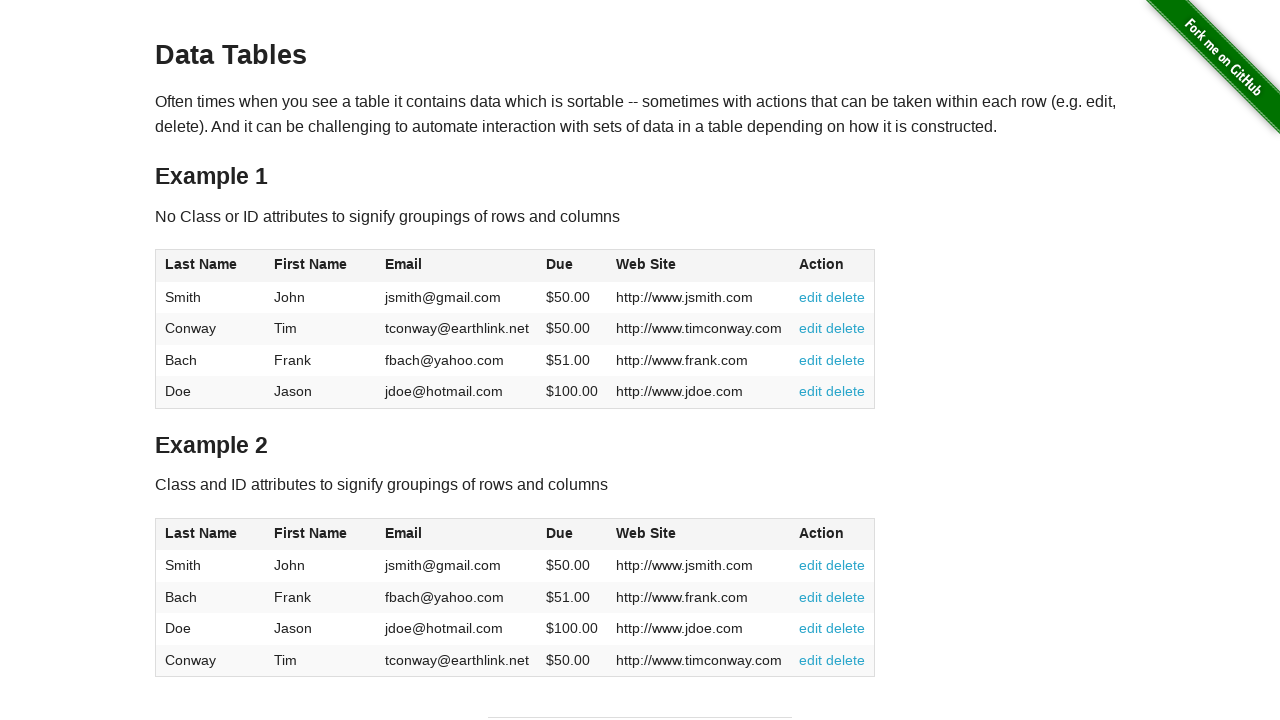

Verified Due column is visible in sorted table
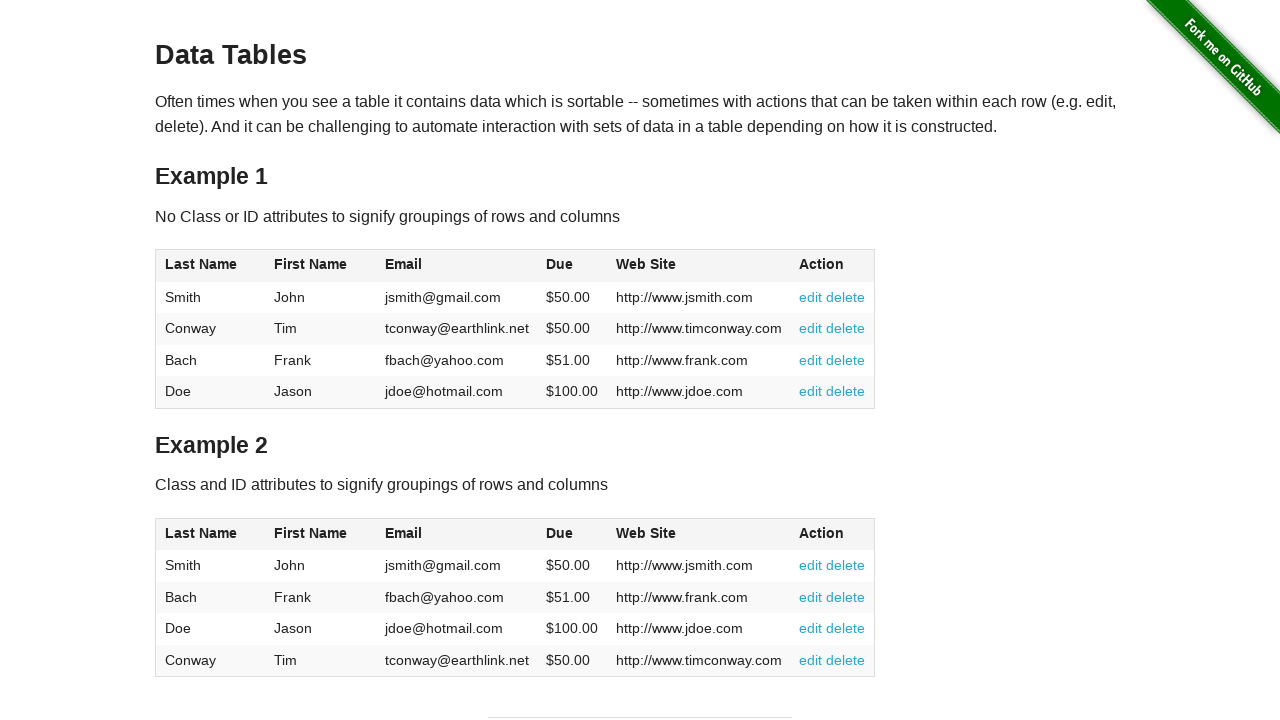

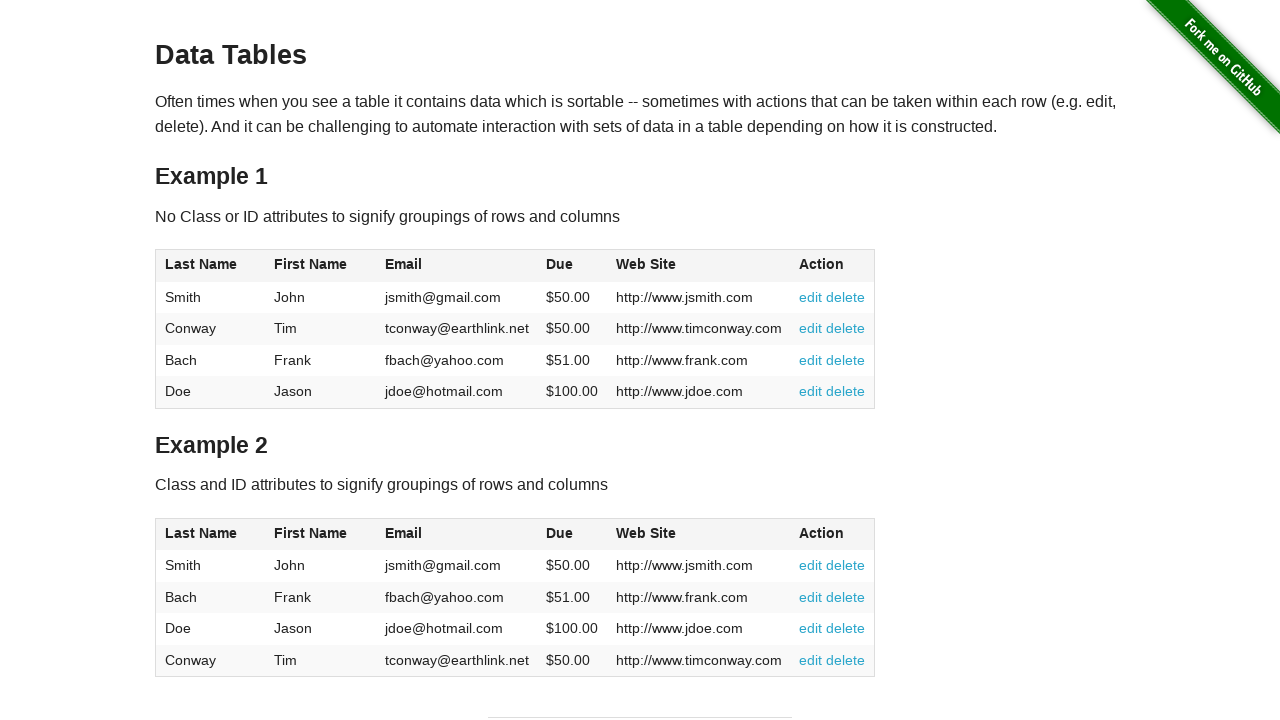